Tests a text input form by finding a textarea element, entering "get()" as the answer, and clicking the submit button to verify the response is correct.

Starting URL: https://suninjuly.github.io/text_input_task.html

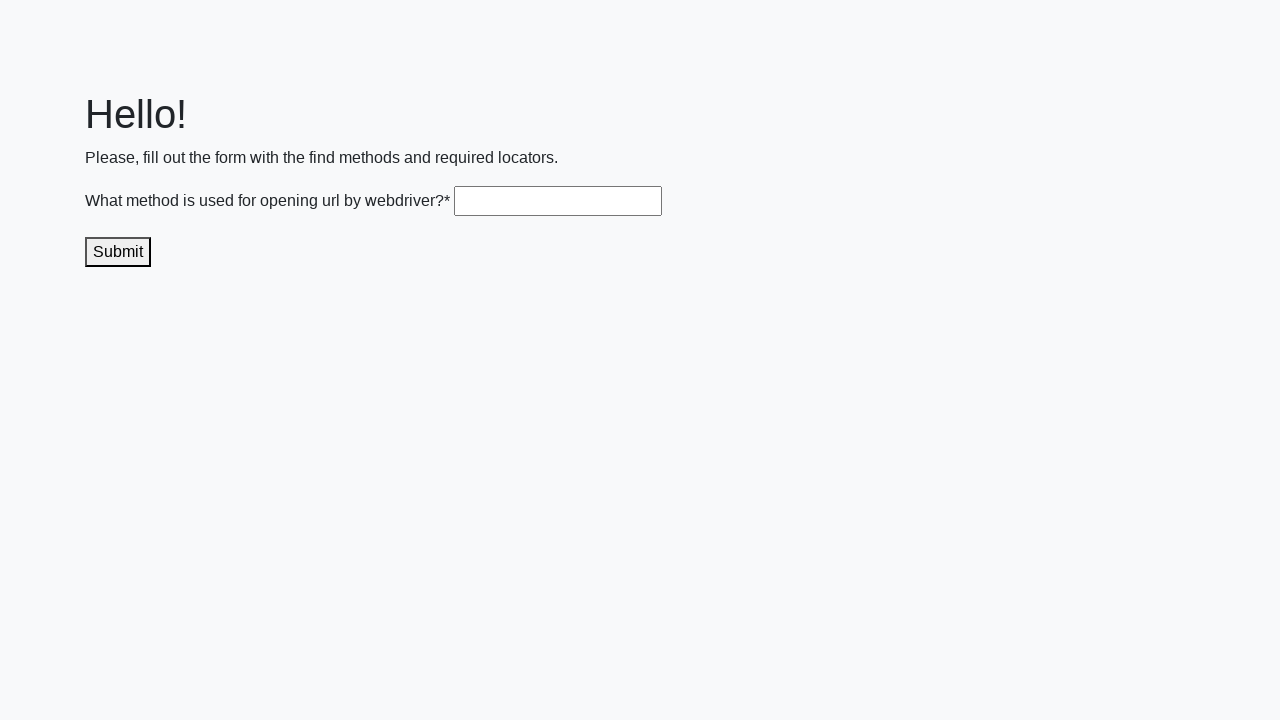

Filled textarea with 'get()' as the answer on .textarea
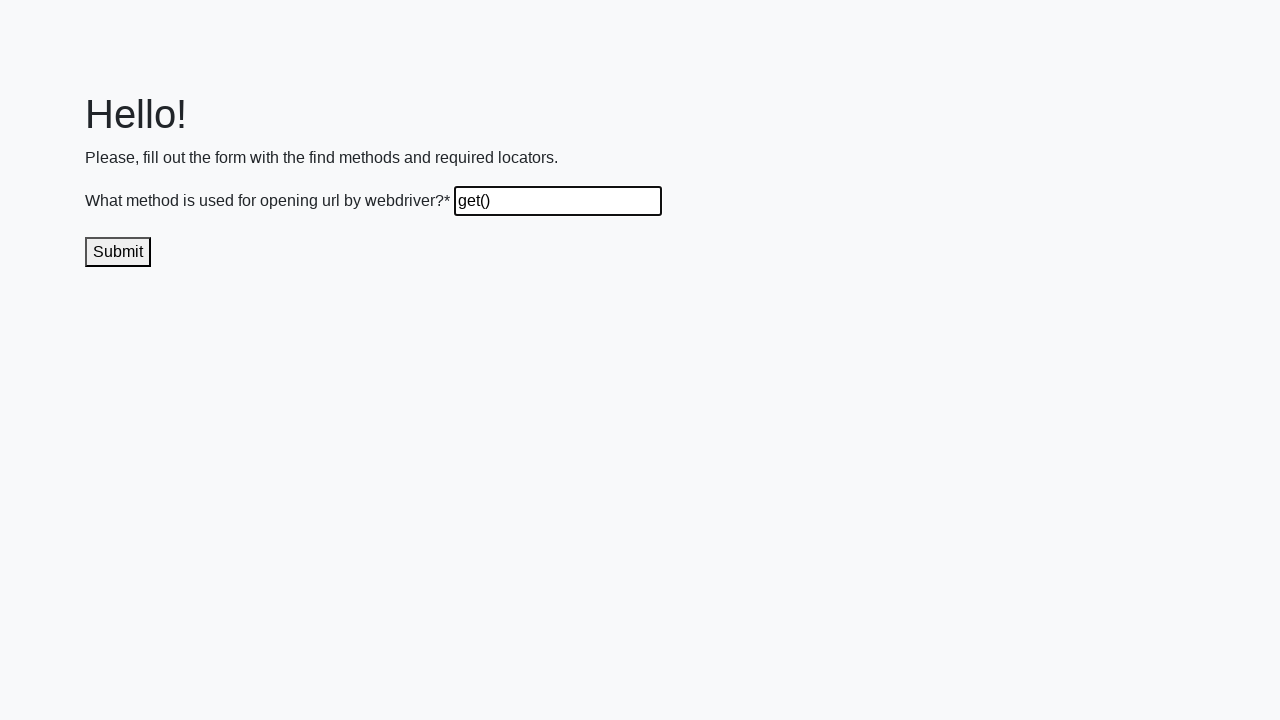

Clicked the submit button at (118, 252) on .submit-submission
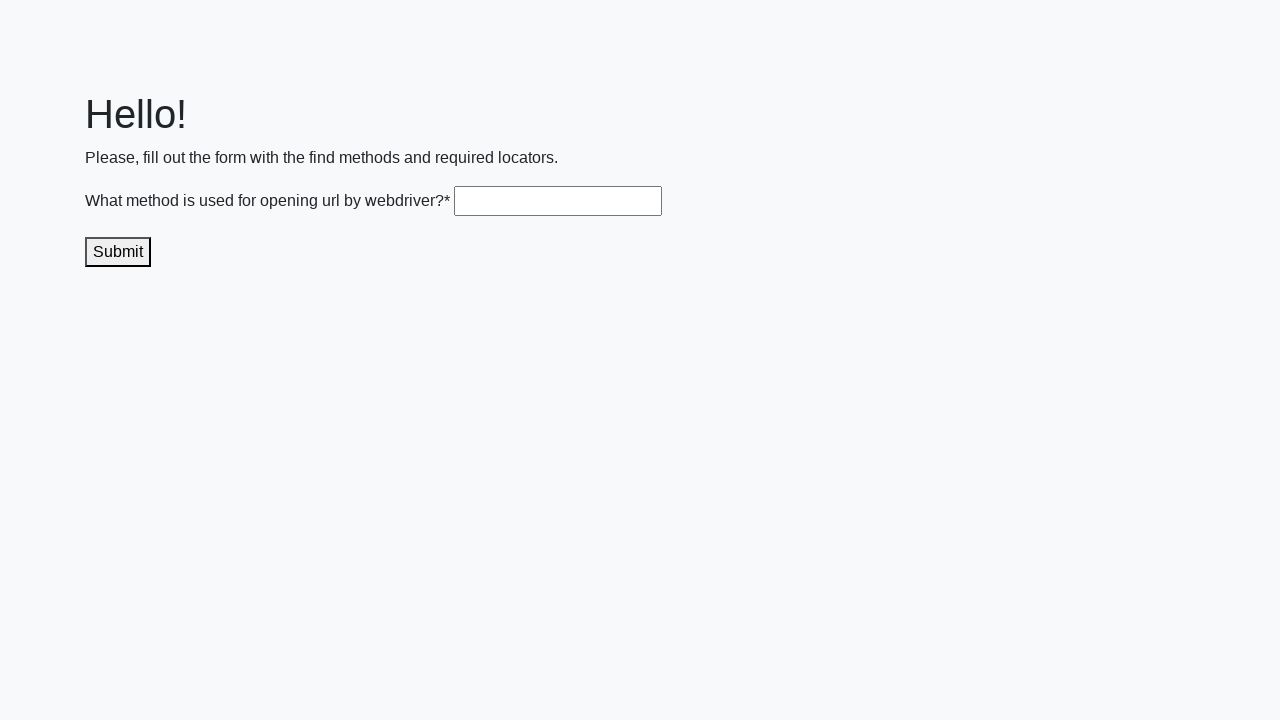

Waited for response to appear
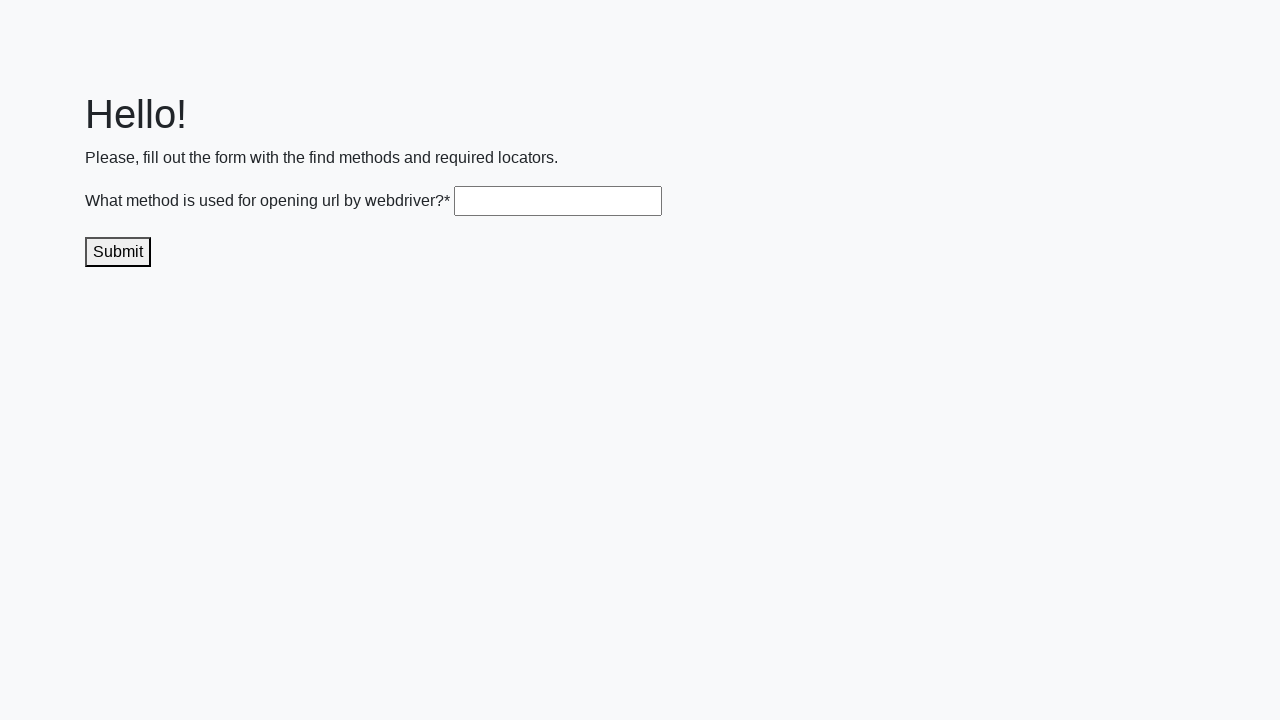

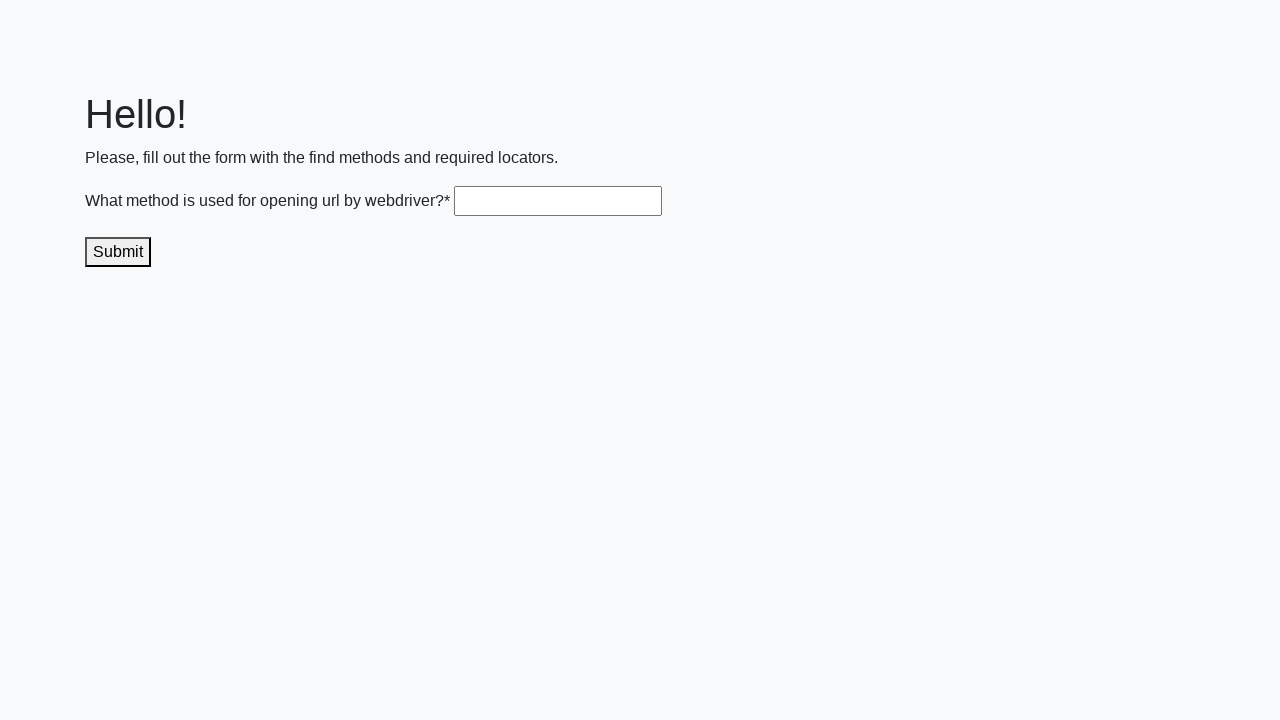